Tests a JavaScript prompt dialog by clicking a button, entering a name in the prompt, accepting it, and verifying the name appears in the result message.

Starting URL: https://testcenter.techproeducation.com/index.php?page=javascript-alerts

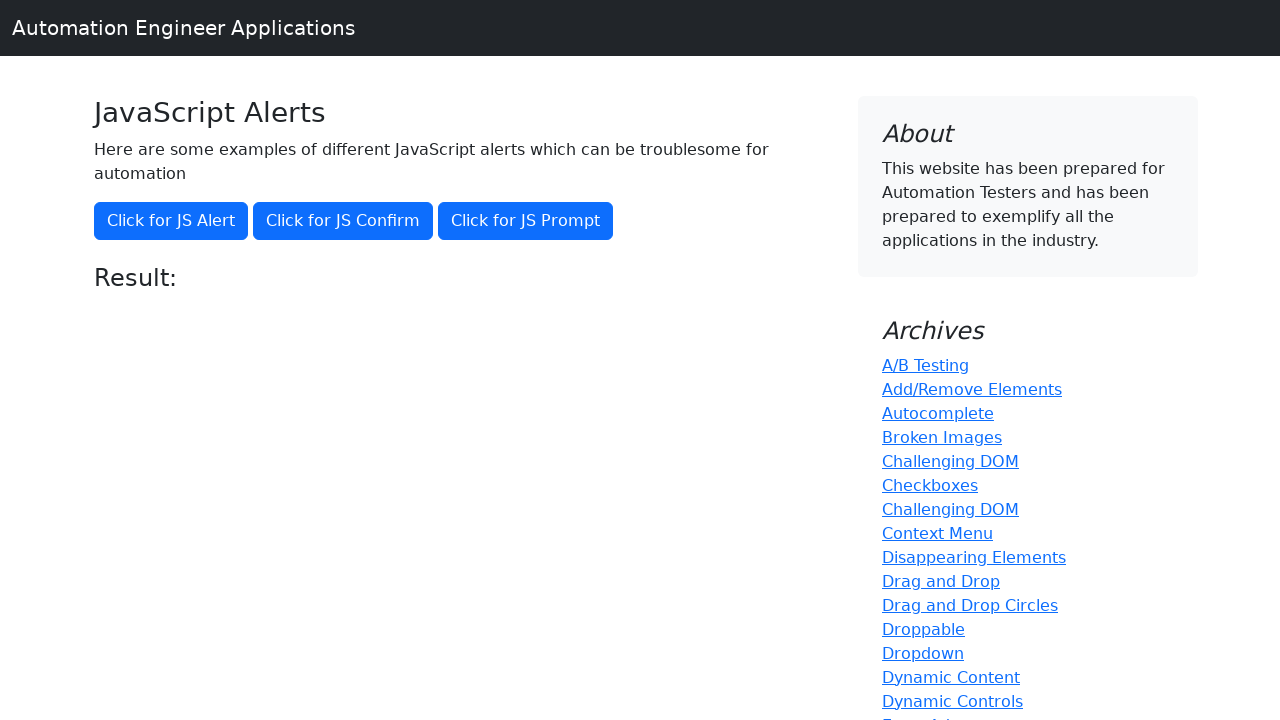

Set up dialog handler to accept prompt with 'Marcus'
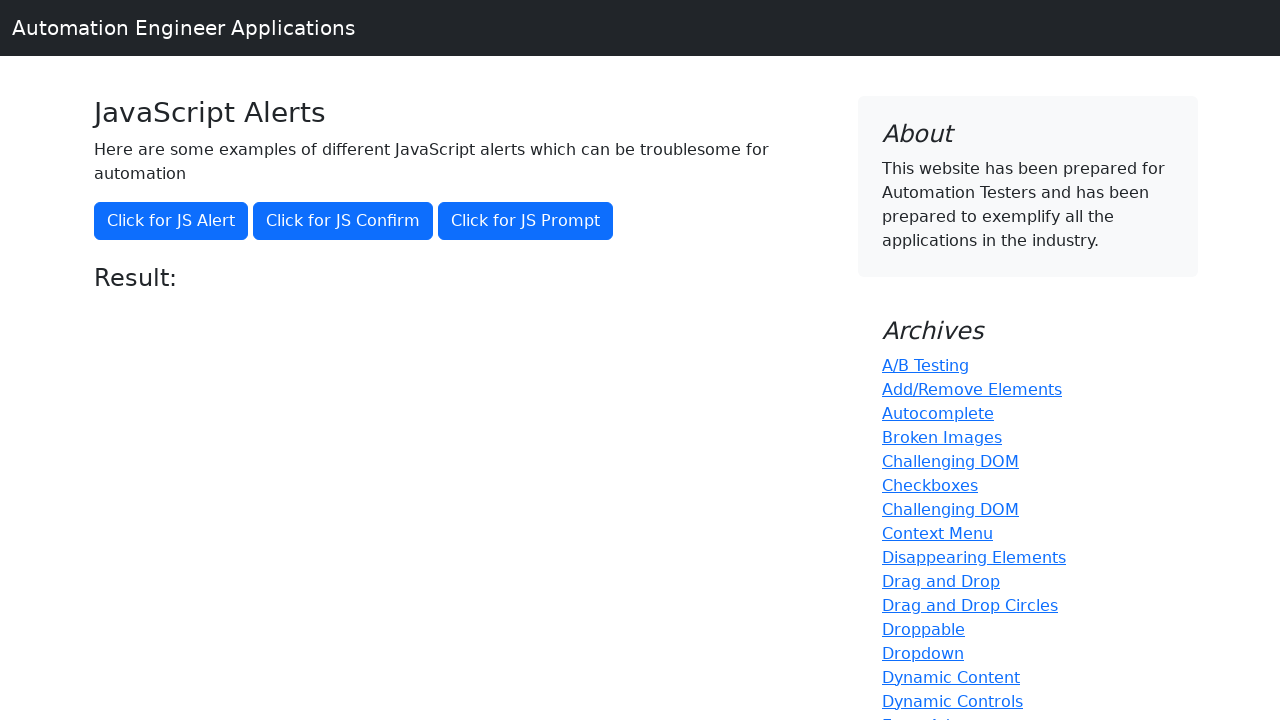

Clicked 'Click for JS Prompt' button to trigger JavaScript prompt dialog at (526, 221) on xpath=//button[text()='Click for JS Prompt']
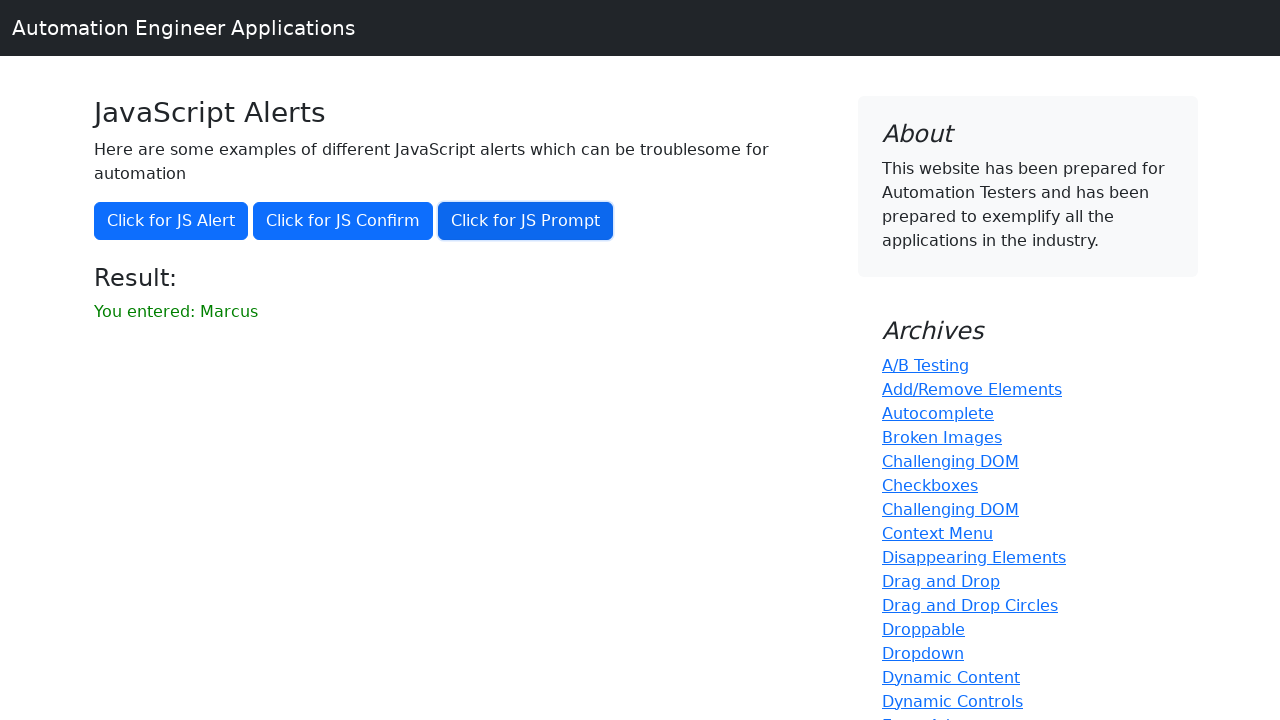

Result message element loaded after prompt acceptance
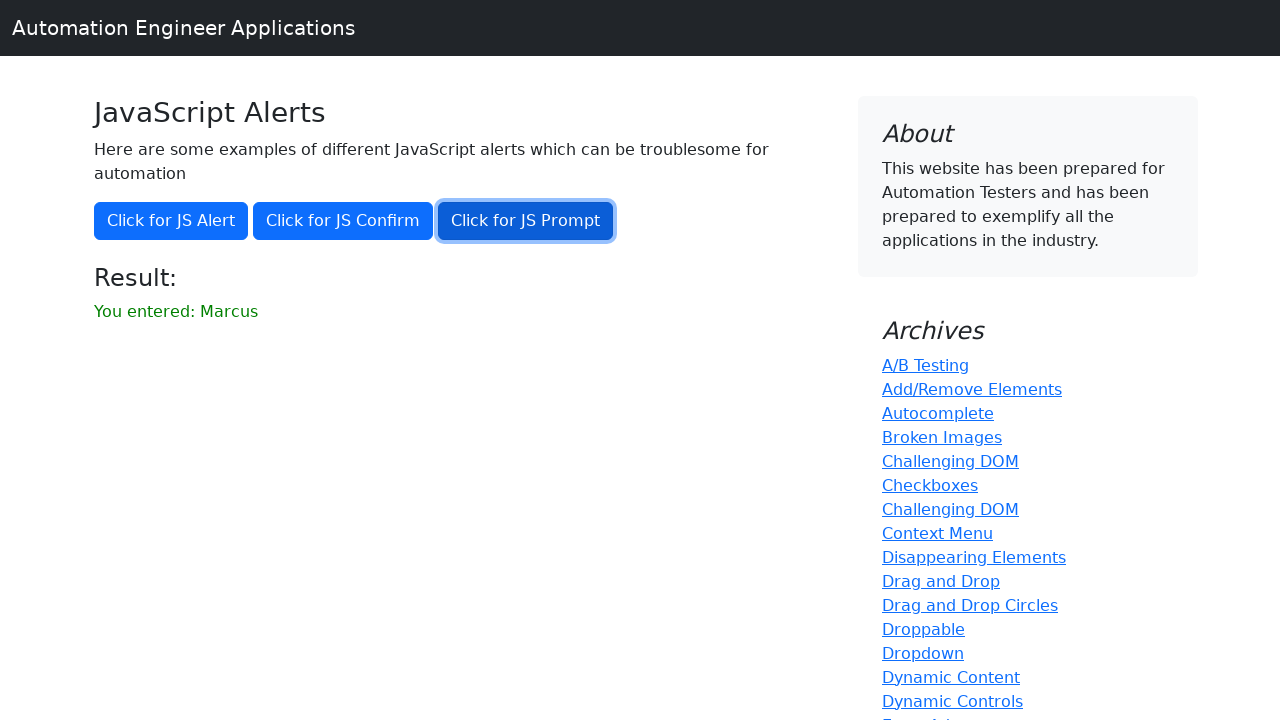

Retrieved result text: 'You entered: Marcus'
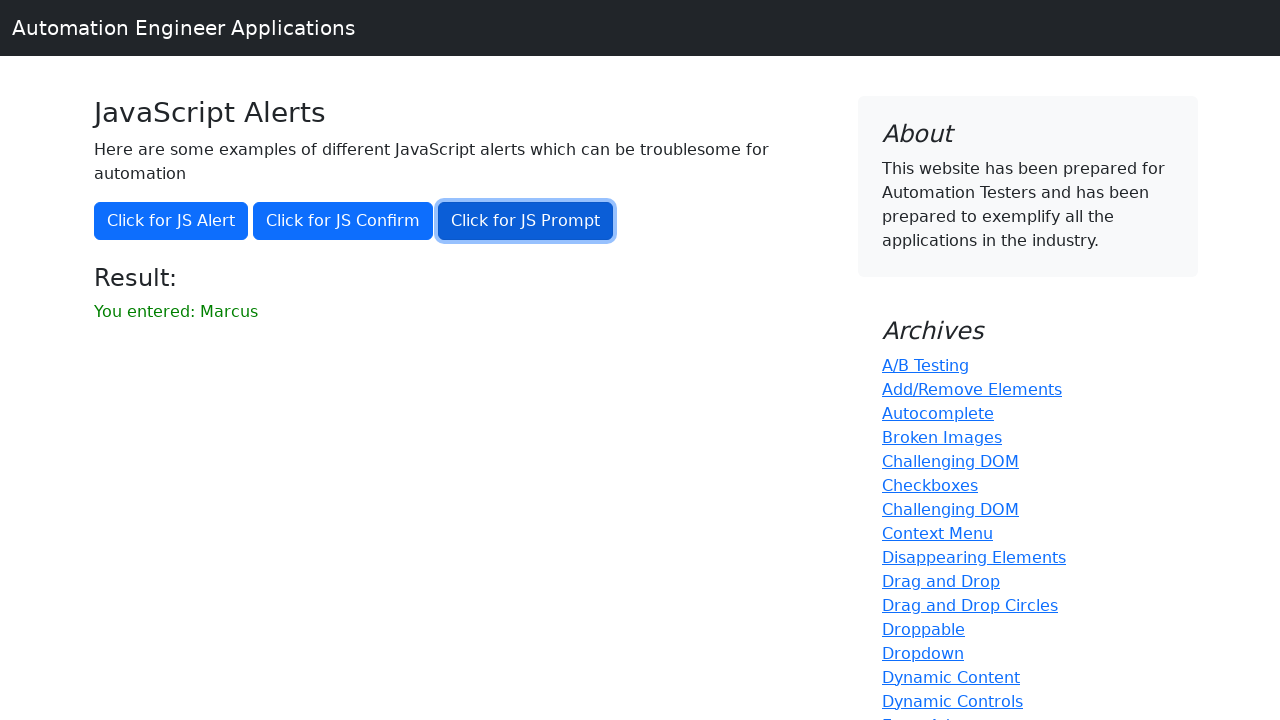

Verified that 'Marcus' is present in the result message
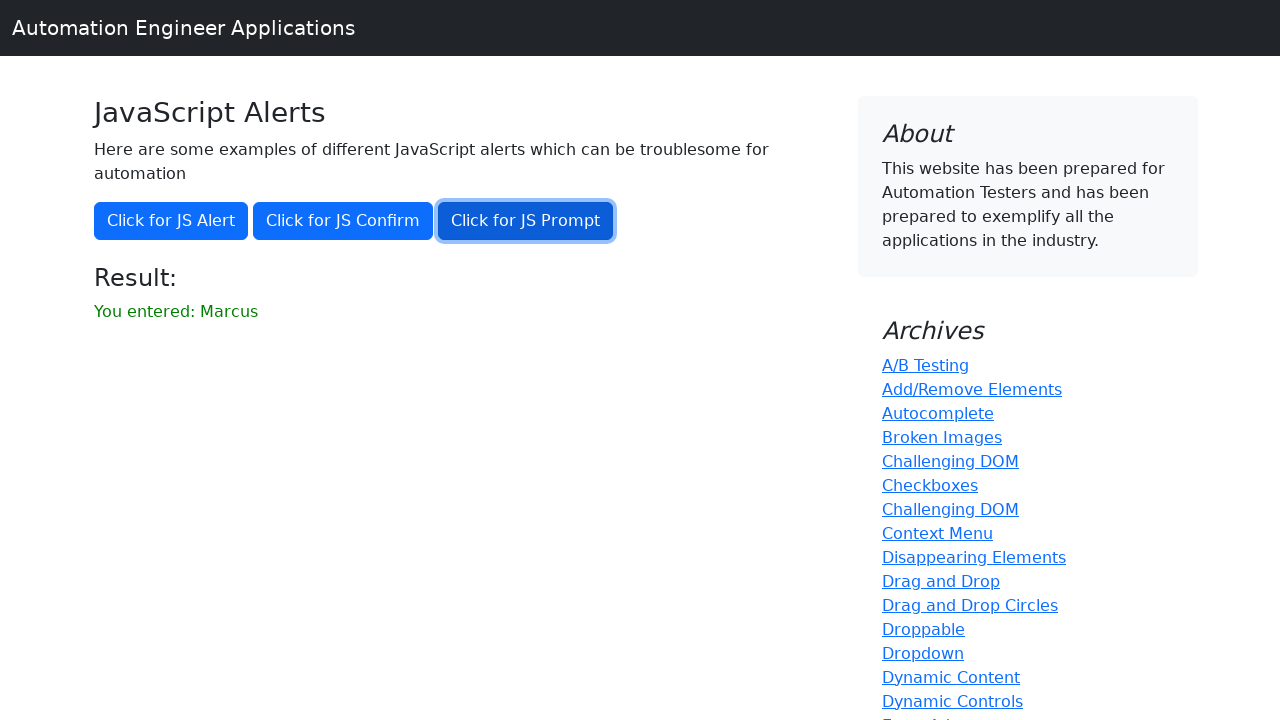

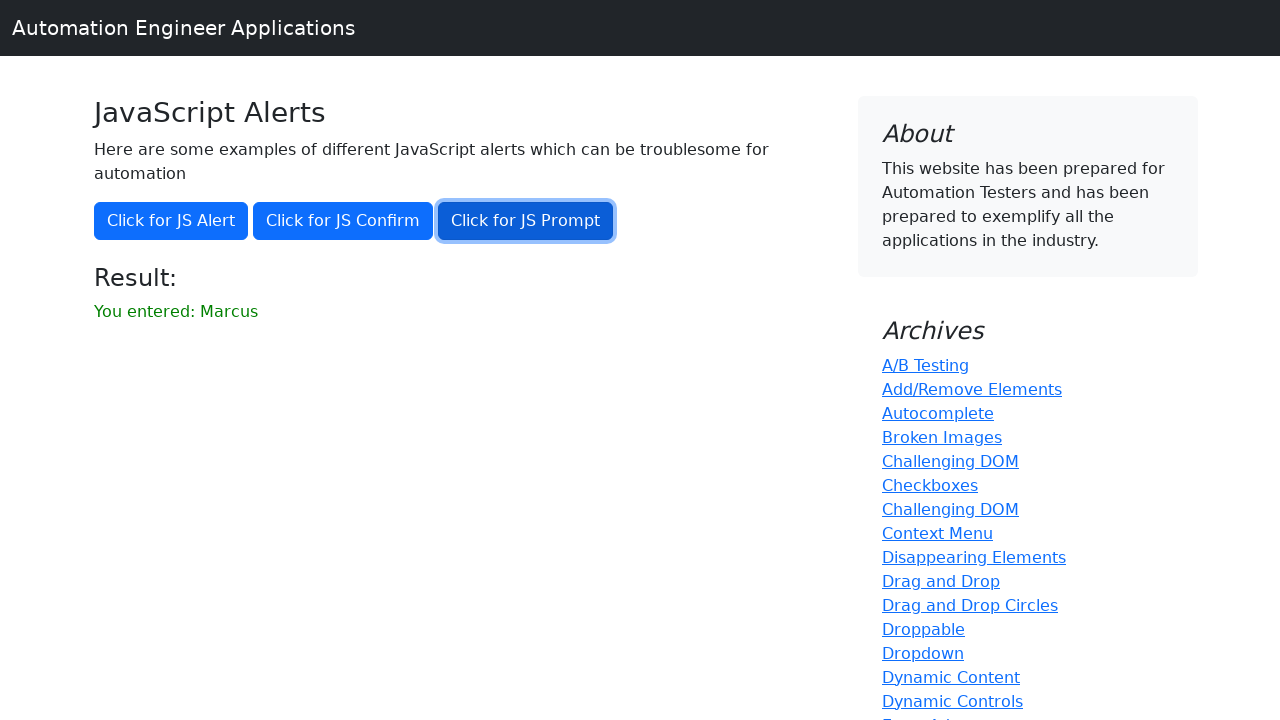